Tests checkbox functionality by verifying checkbox selection state, clicking to check/uncheck, and counting total checkboxes on the page

Starting URL: https://rahulshettyacademy.com/AutomationPractice/

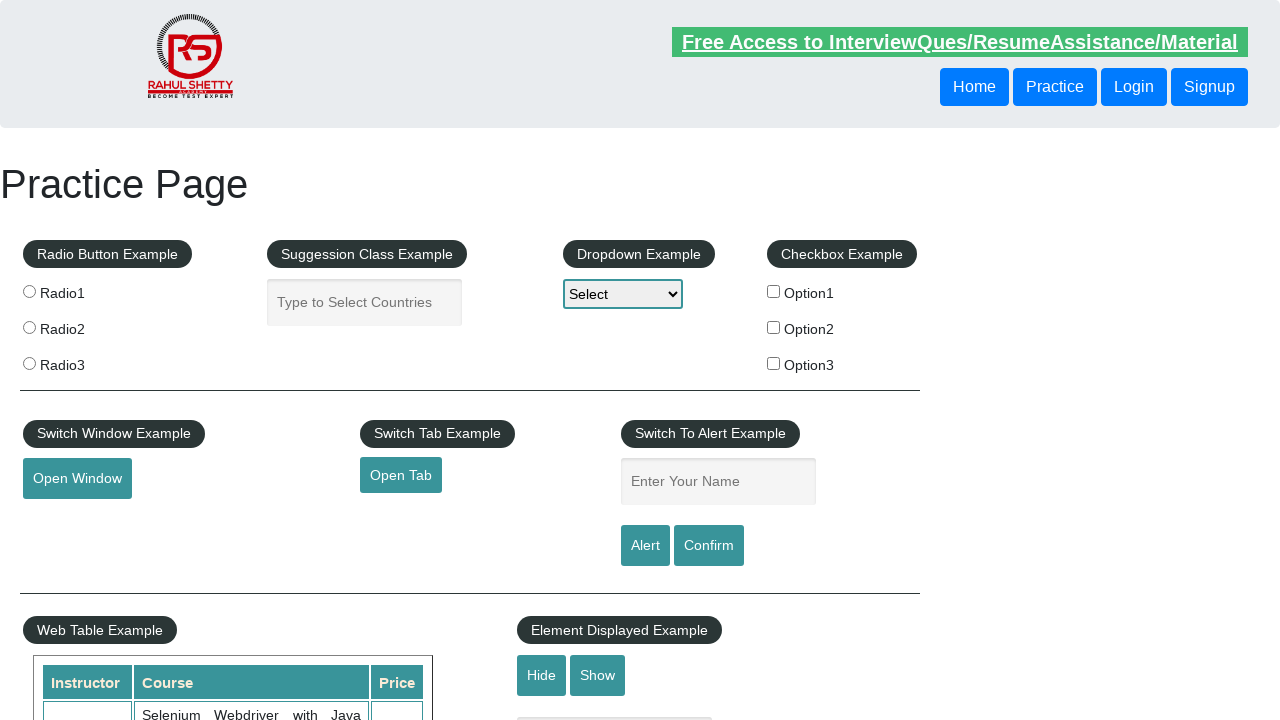

Located first checkbox element with id 'checkBoxOption1'
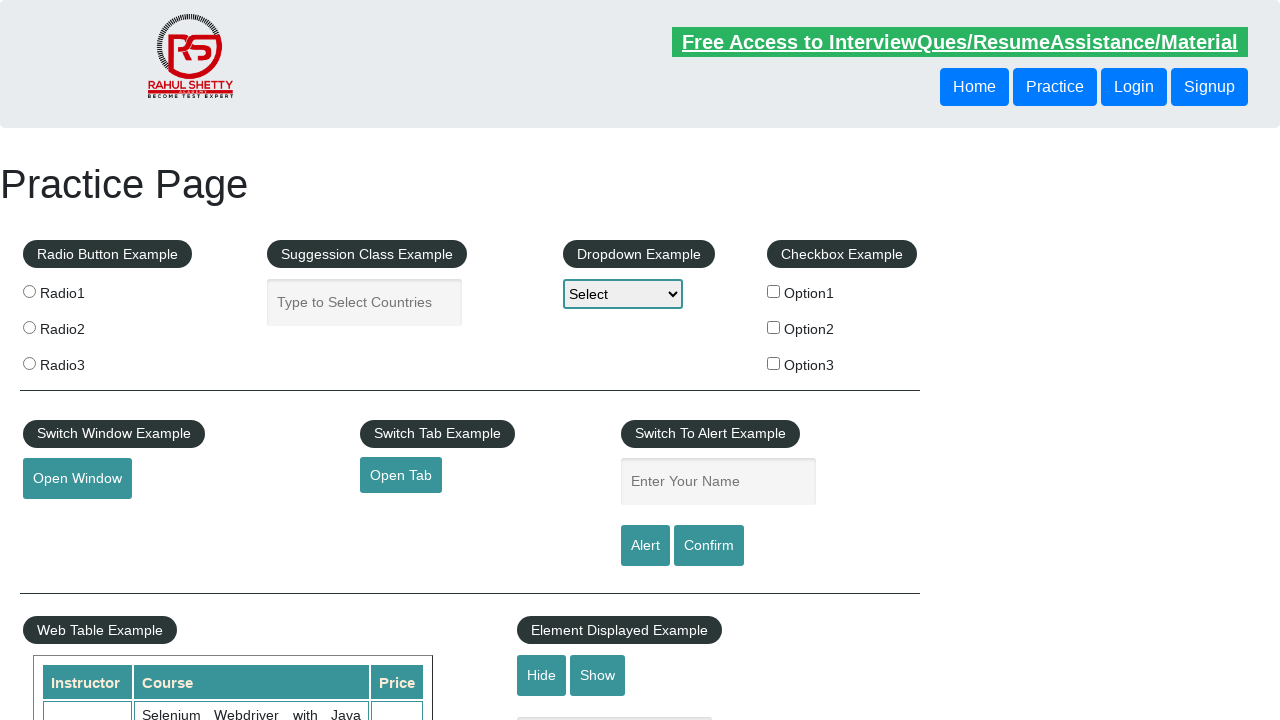

Verified first checkbox is initially unchecked
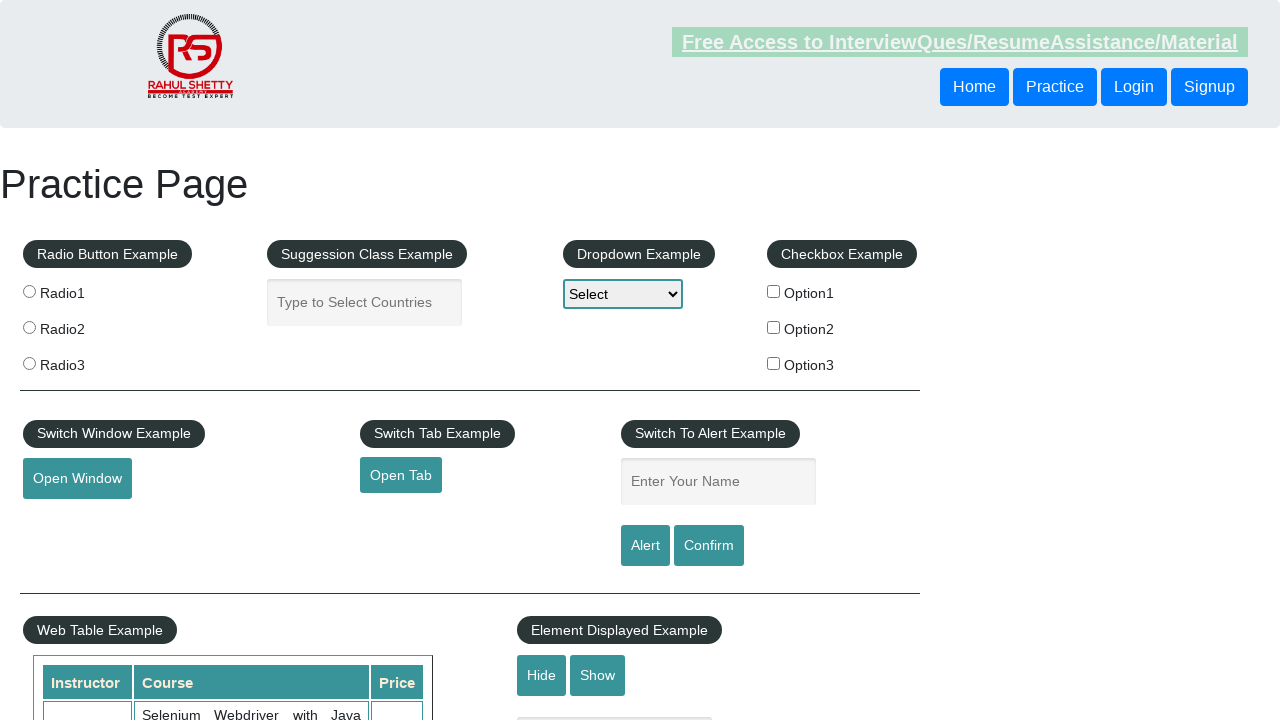

Clicked first checkbox to check it at (774, 291) on #checkBoxOption1
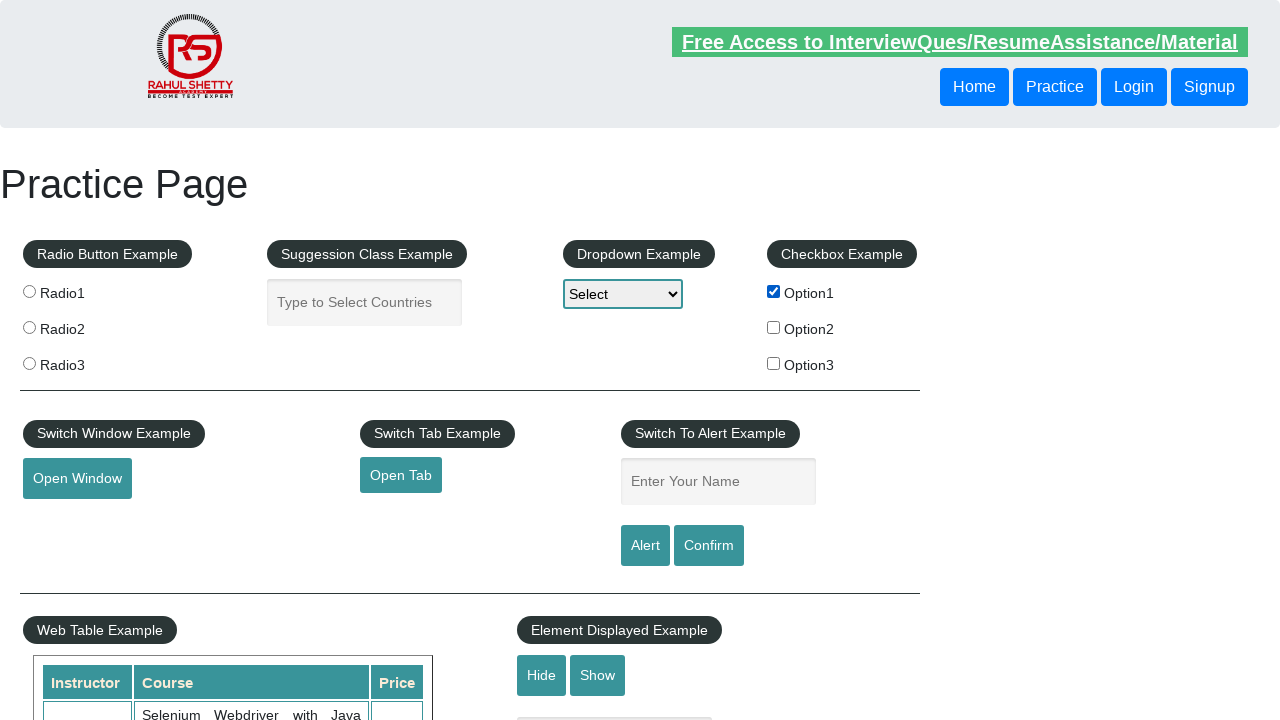

Verified first checkbox is now checked
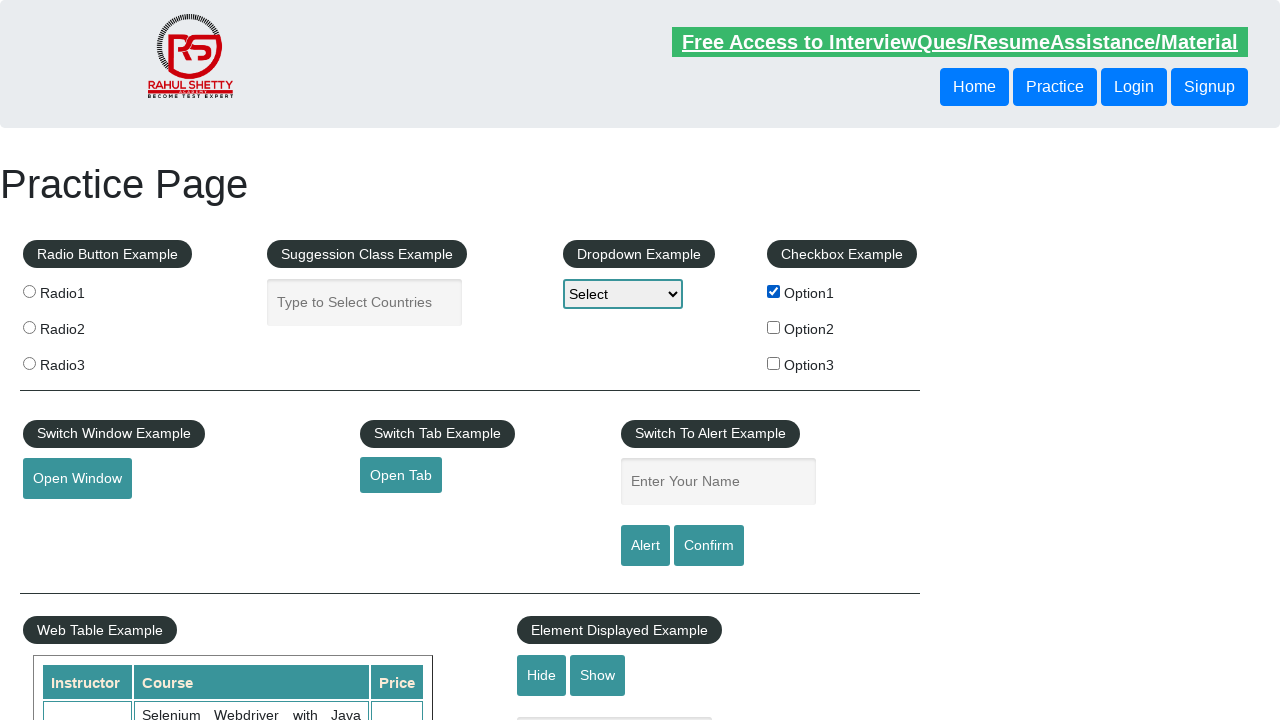

Clicked first checkbox again to uncheck it at (774, 291) on #checkBoxOption1
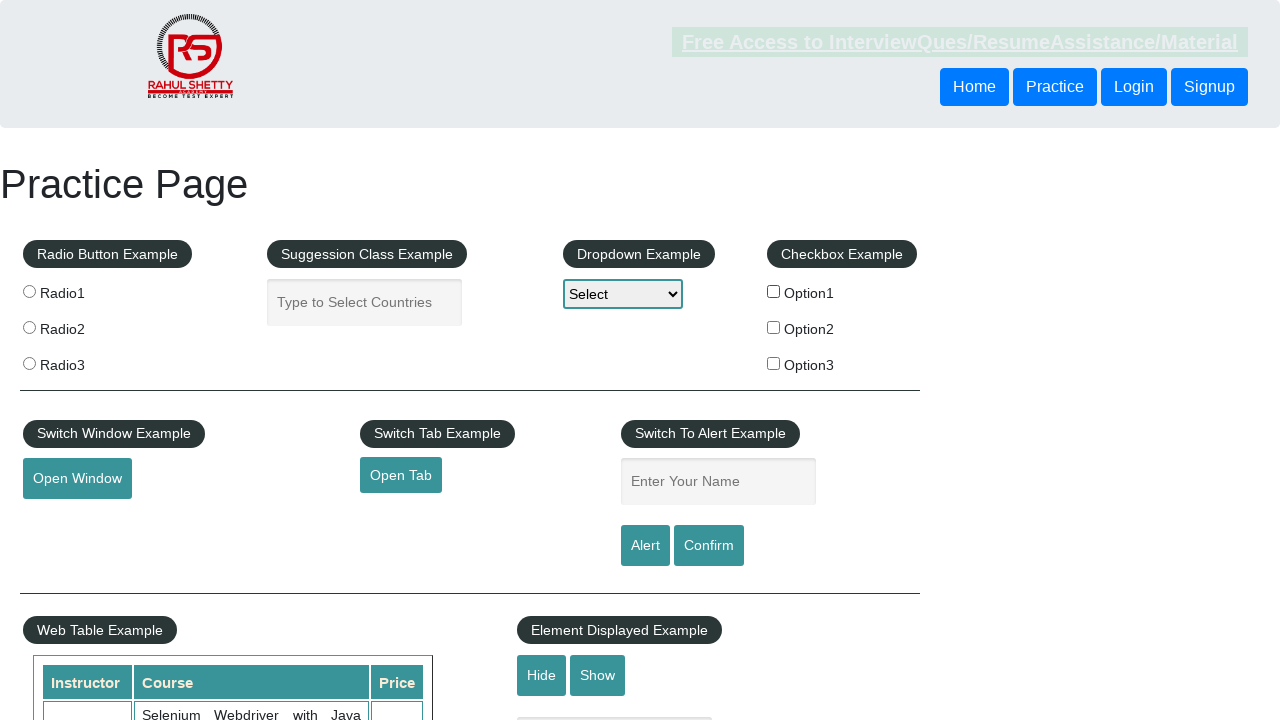

Verified first checkbox is unchecked after second click
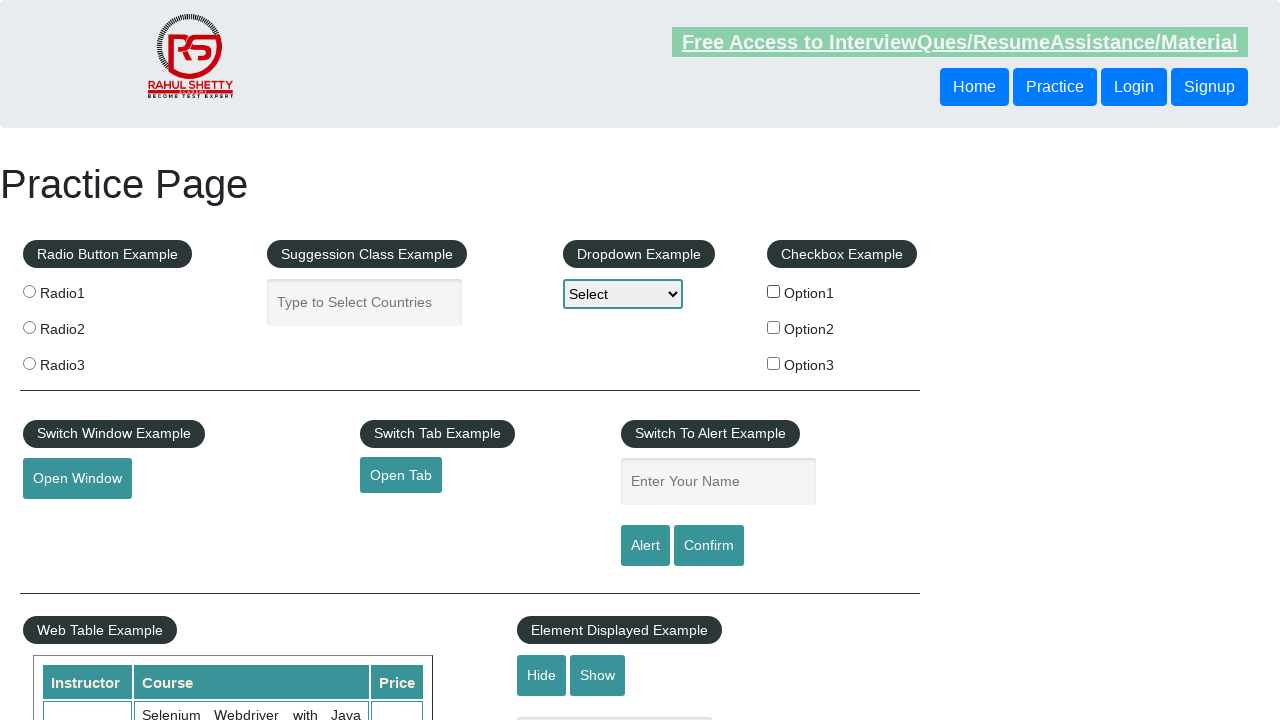

Located all checkbox elements on the page
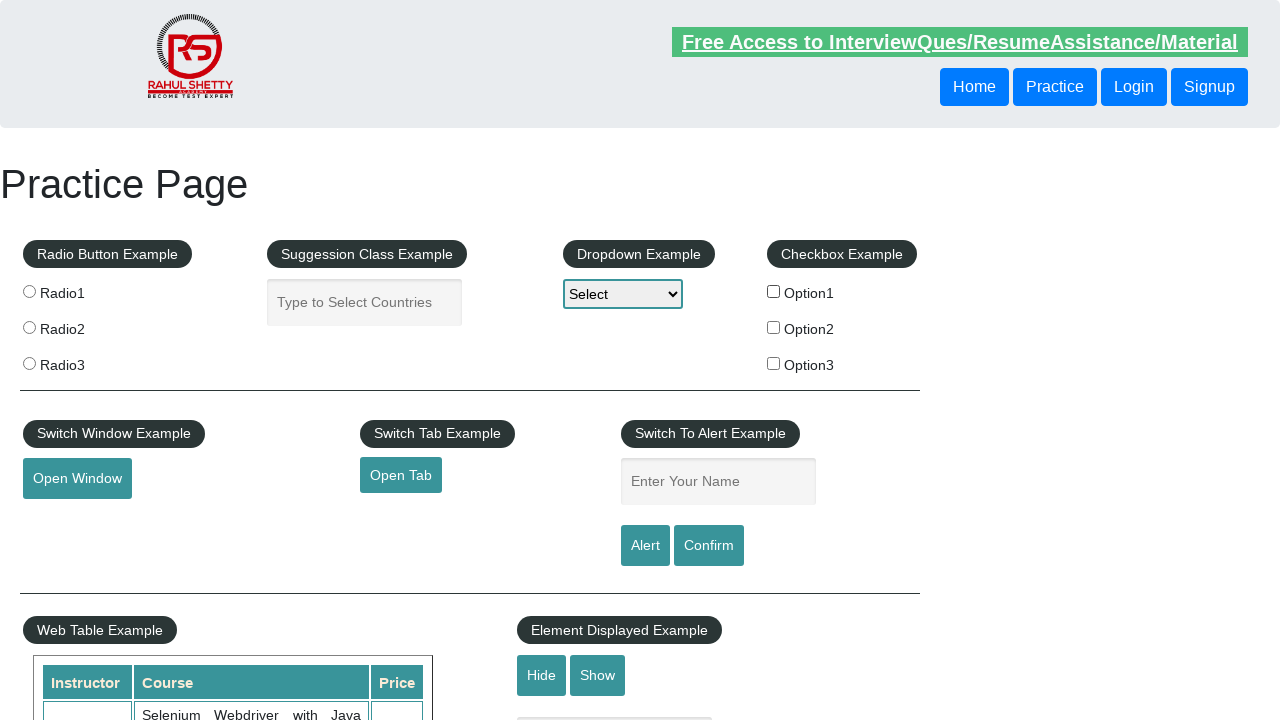

Counted total checkboxes on page: 3
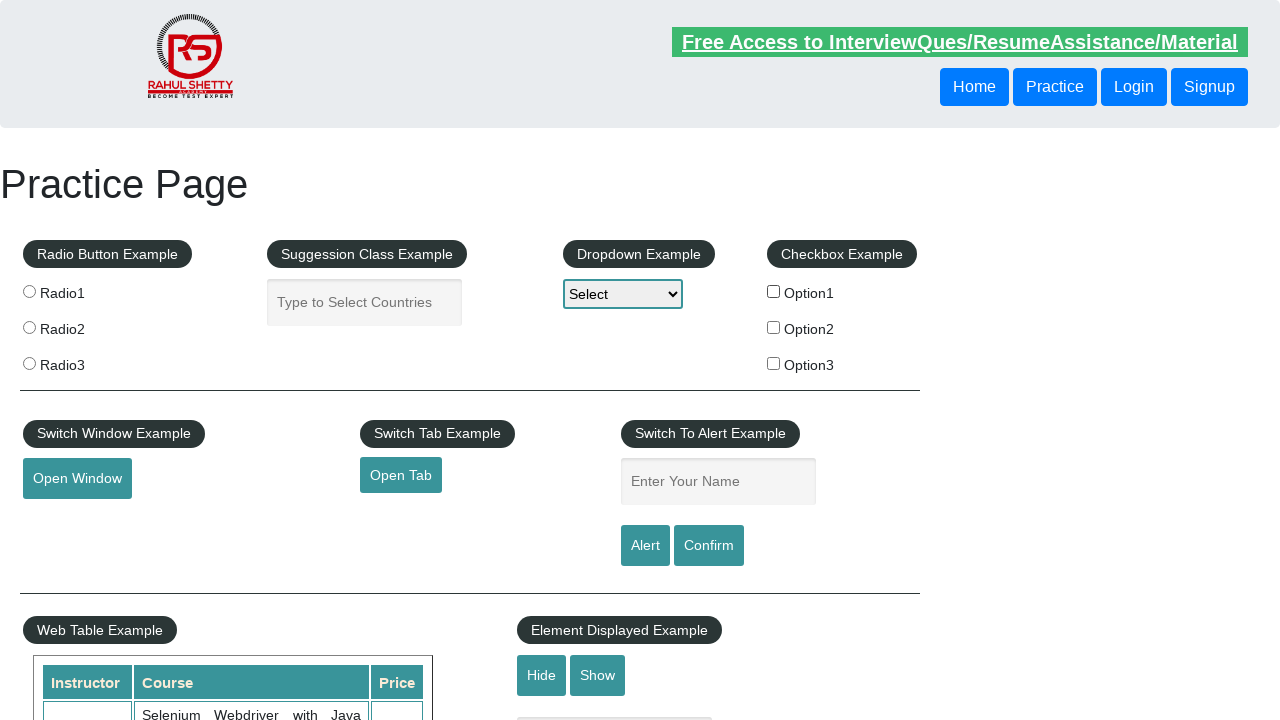

Verified total checkbox count is 3
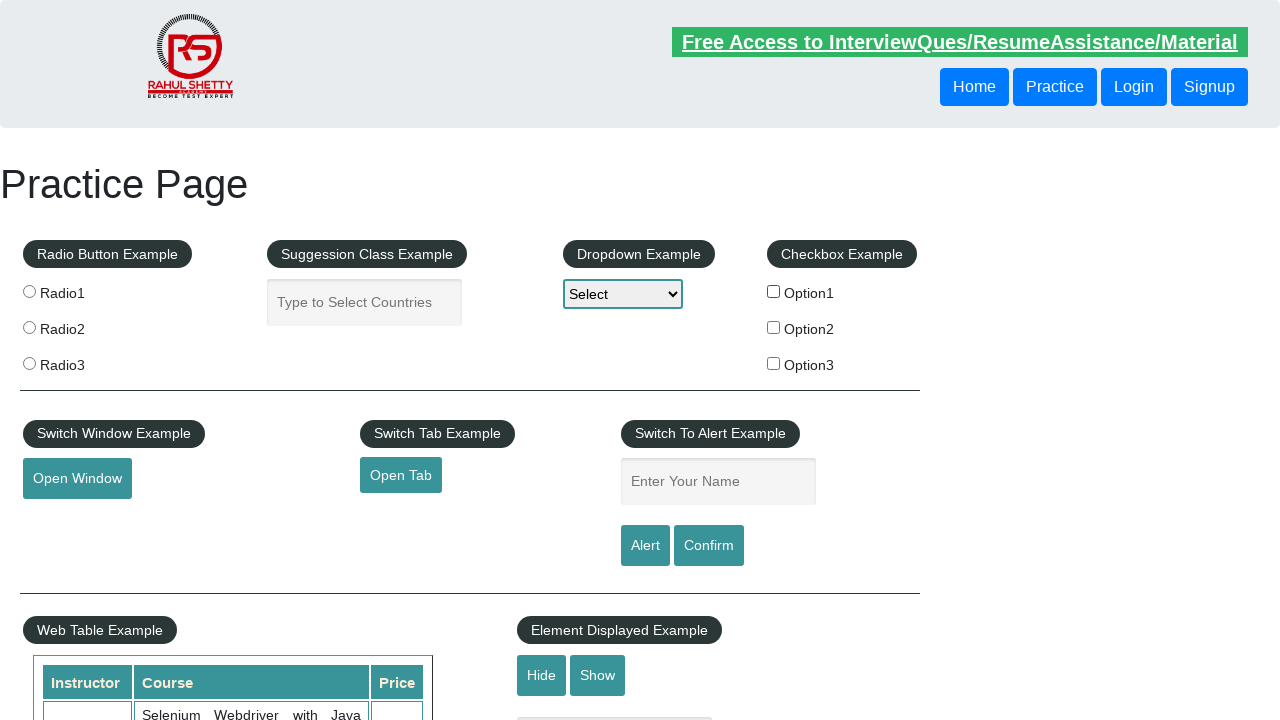

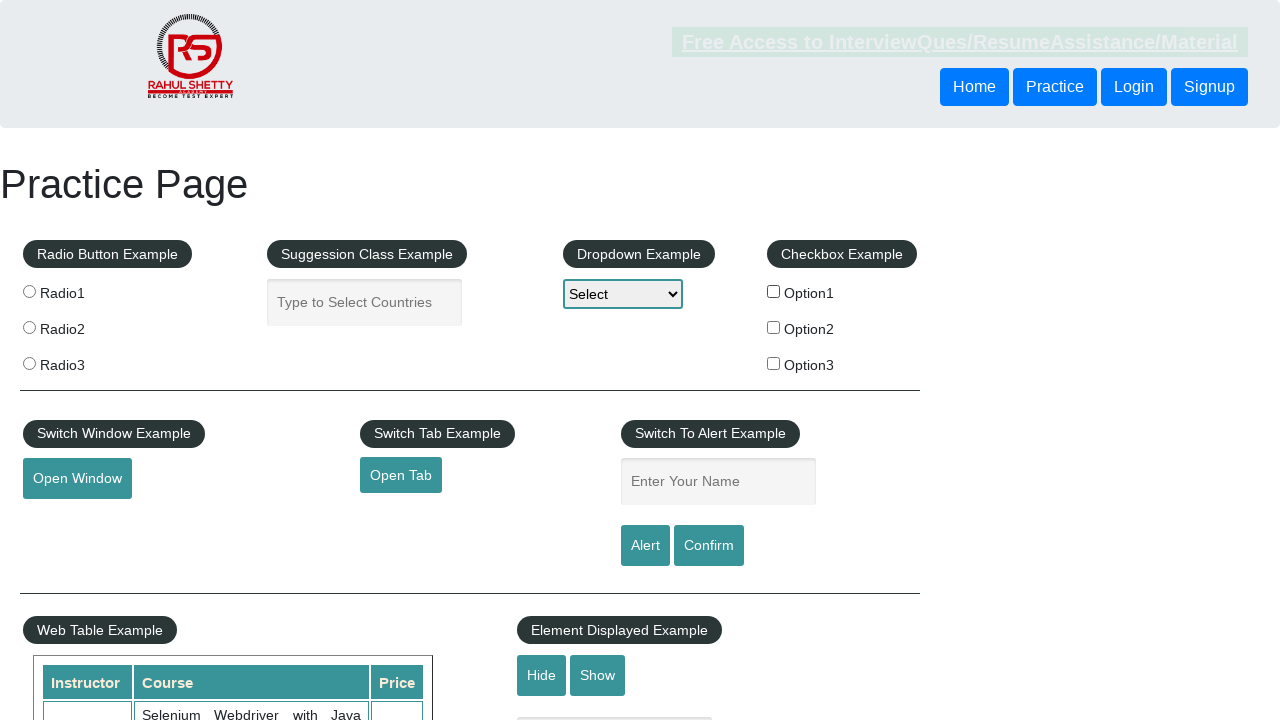